Tests iframe/frame interaction by navigating through nested frames and verifying text content in the left frame

Starting URL: https://the-internet.herokuapp.com/

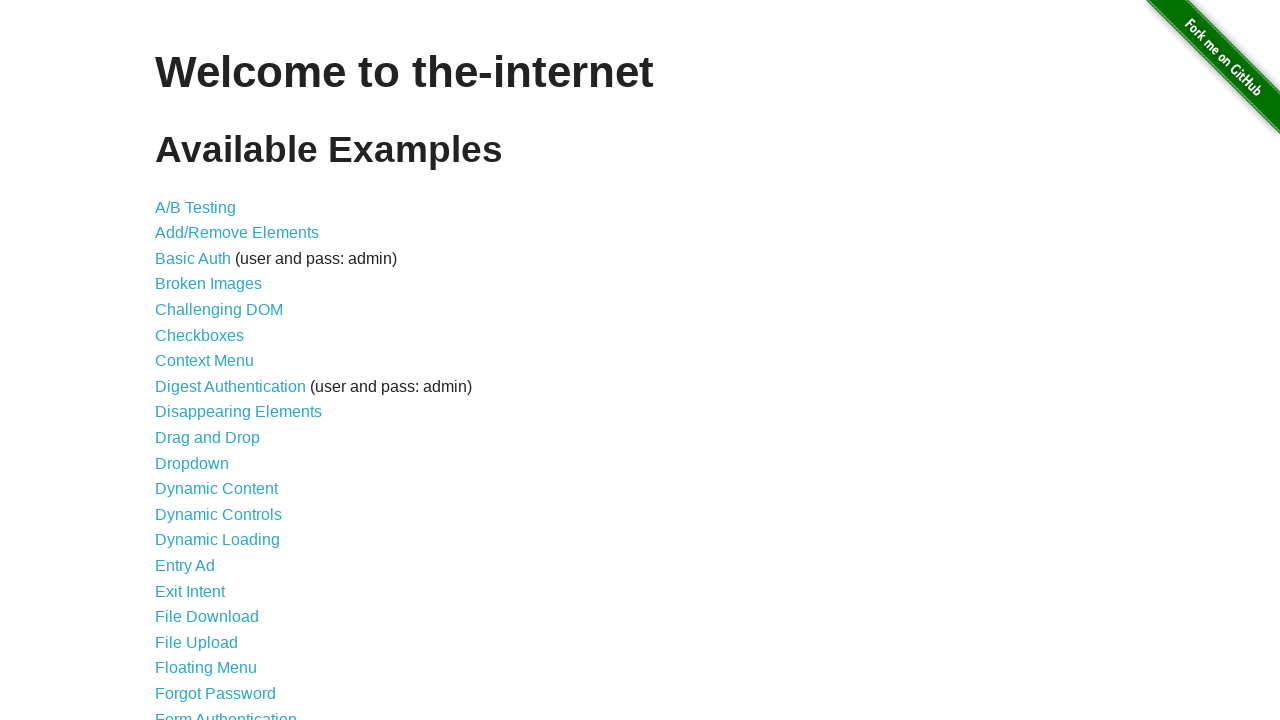

Clicked on Frames link at (182, 361) on [href='/frames']
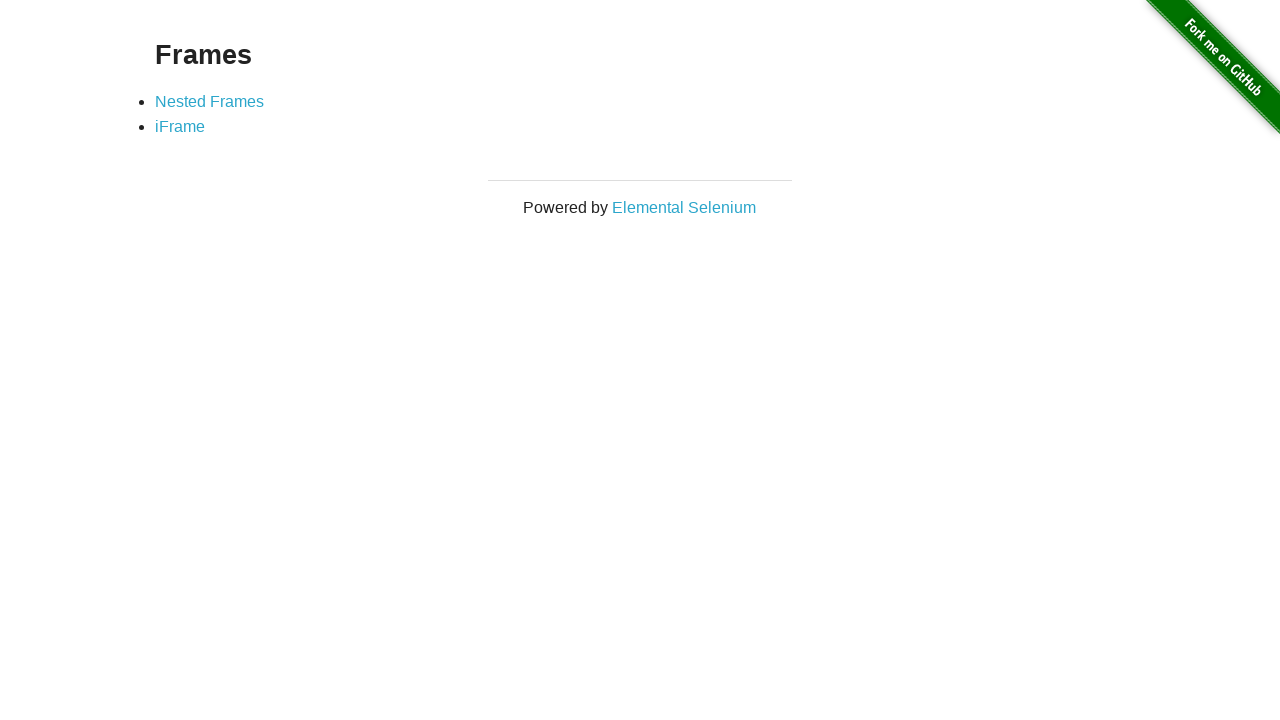

Clicked on Nested Frames link at (210, 101) on [href='/nested_frames']
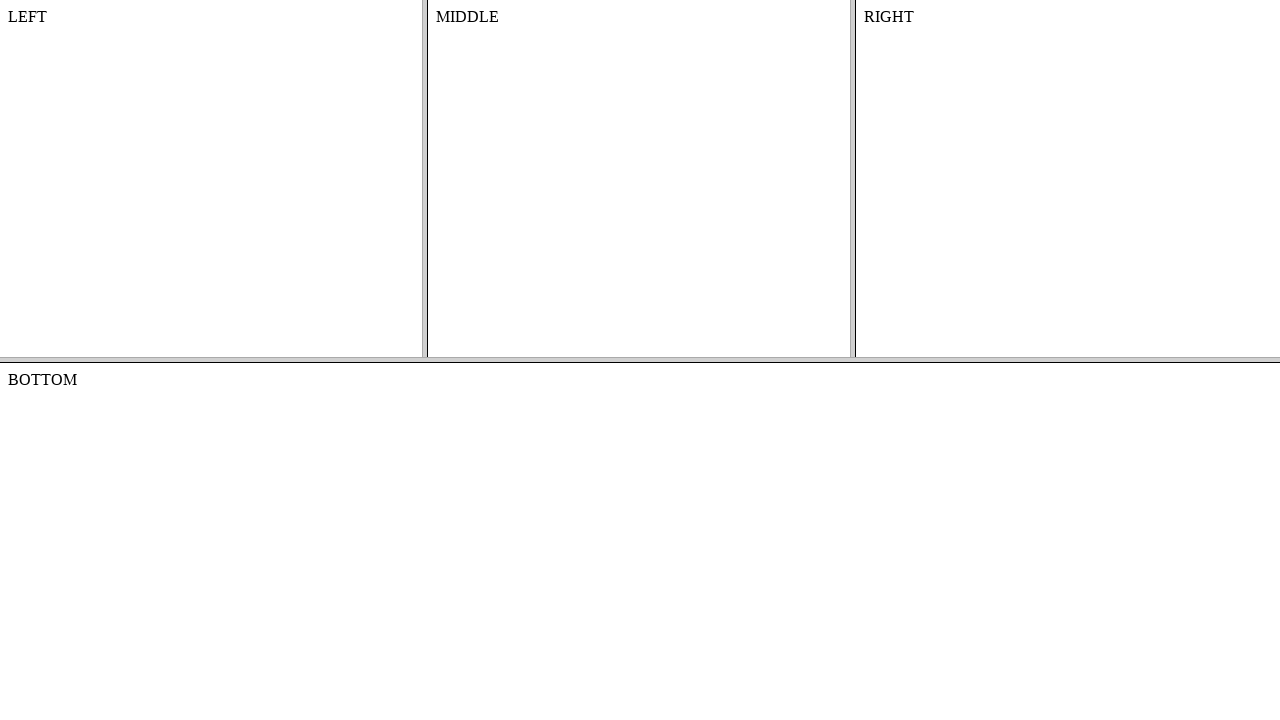

Located top frame element
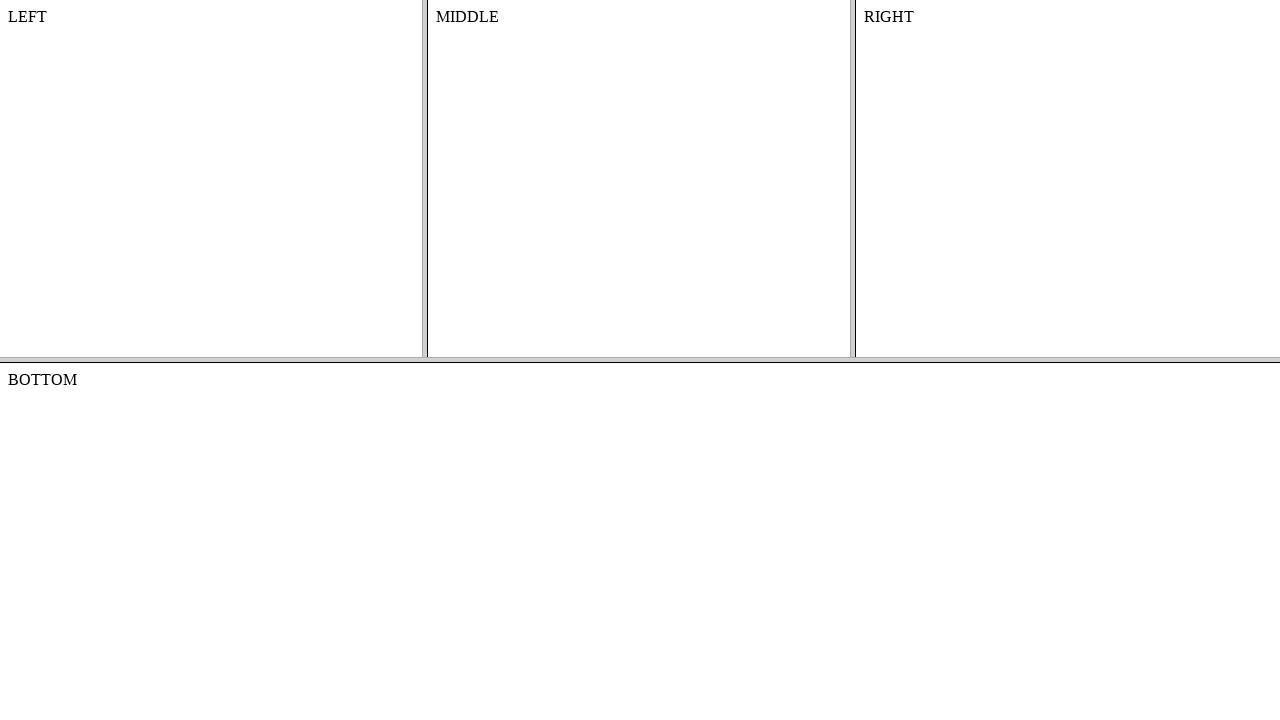

Located left nested frame within top frame
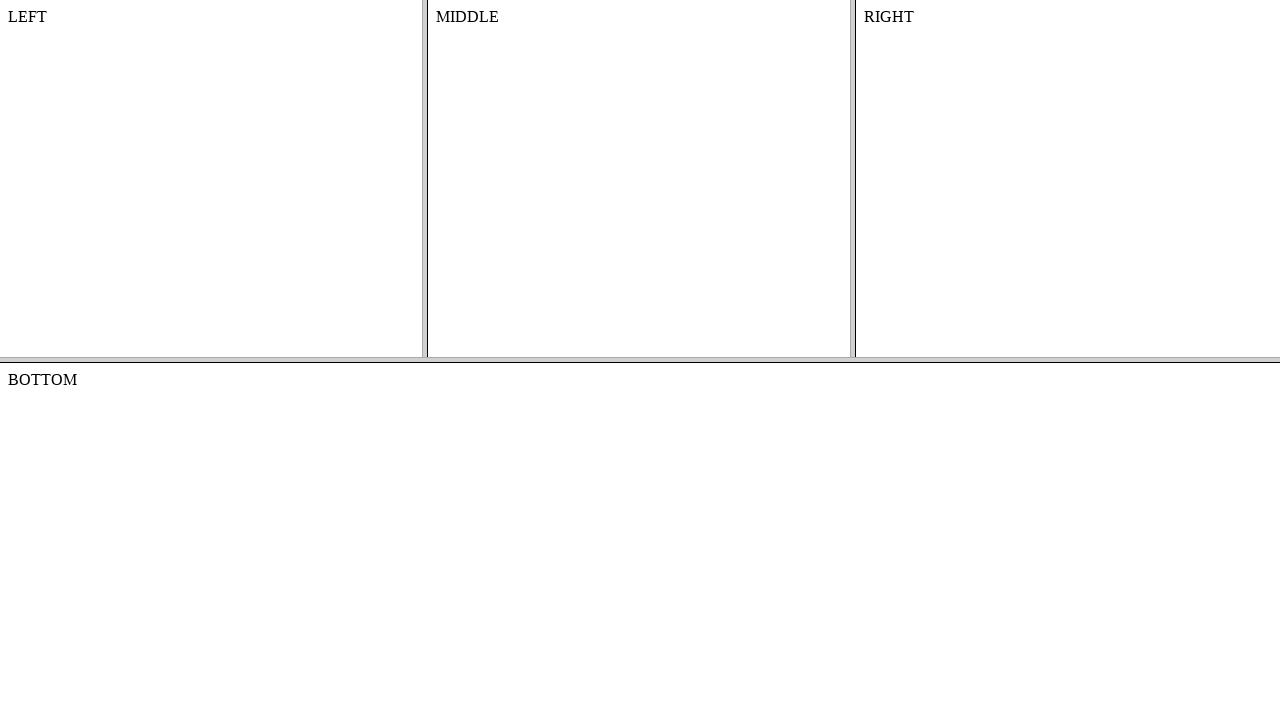

Waited for body element in left frame to be present
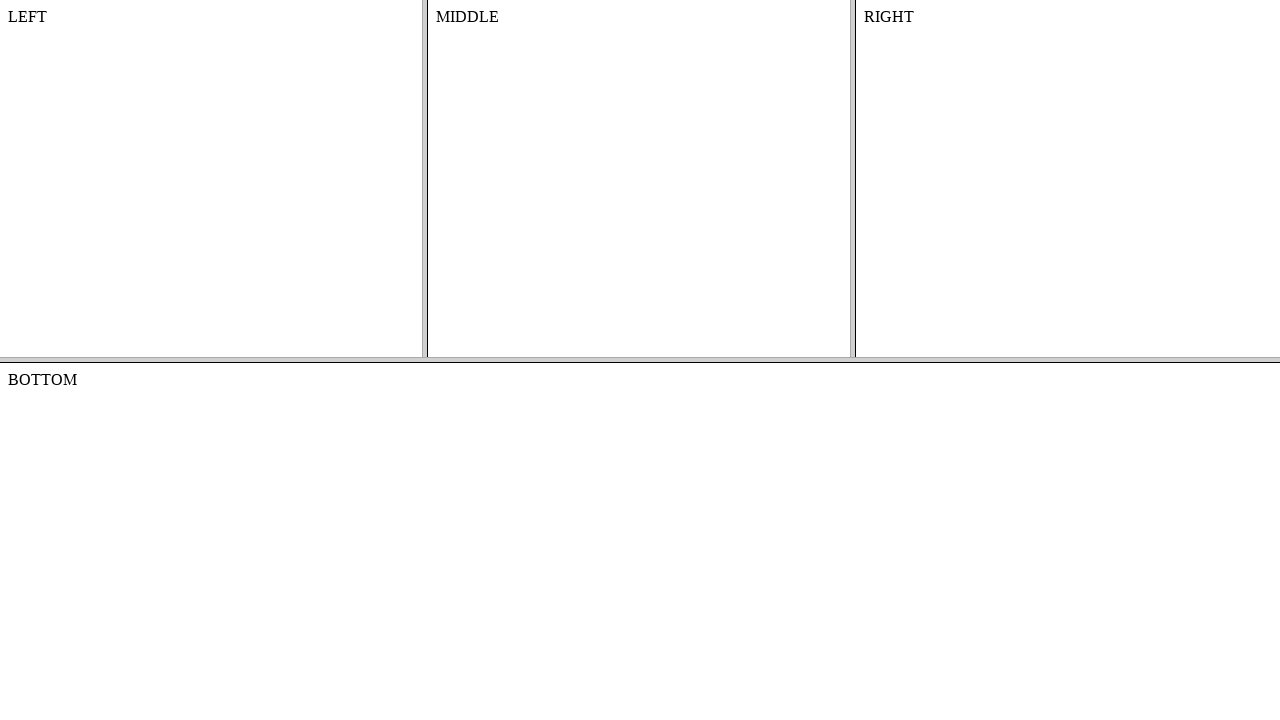

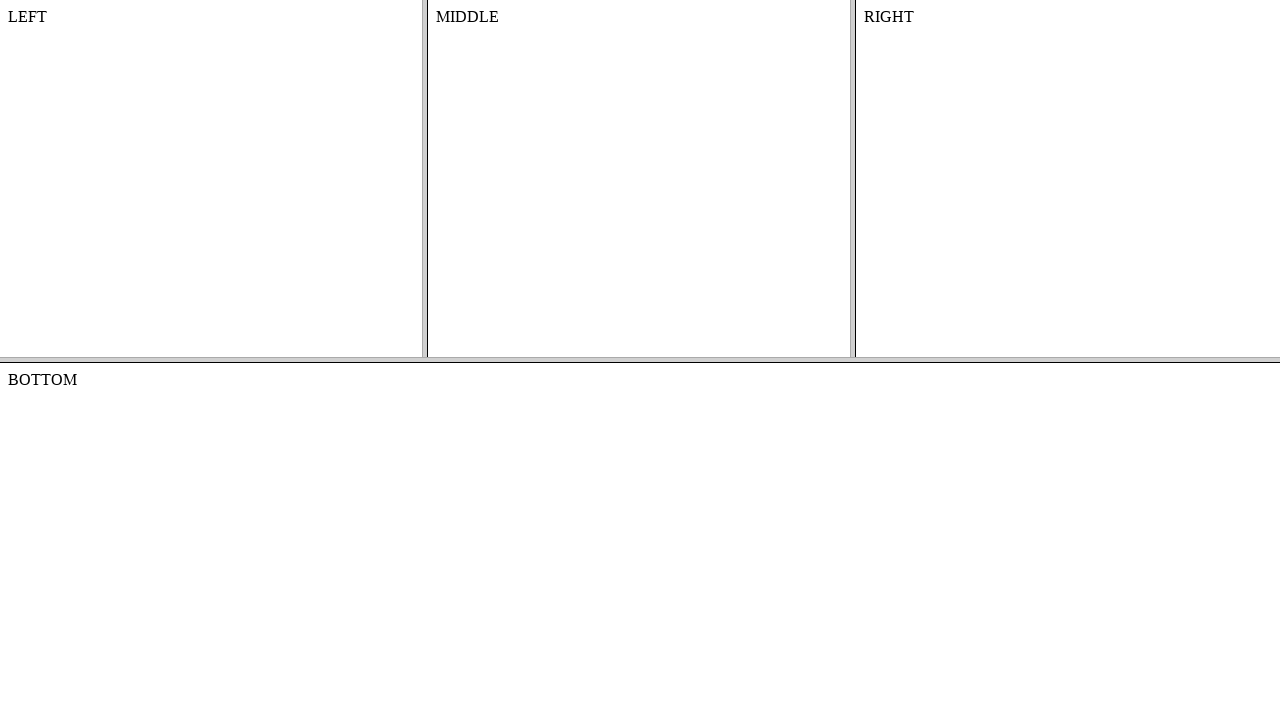